Tests right-click context menu functionality by navigating to a button demo page, performing a right-click action, and selecting an option from the context menu

Starting URL: https://demoapps.qspiders.com/

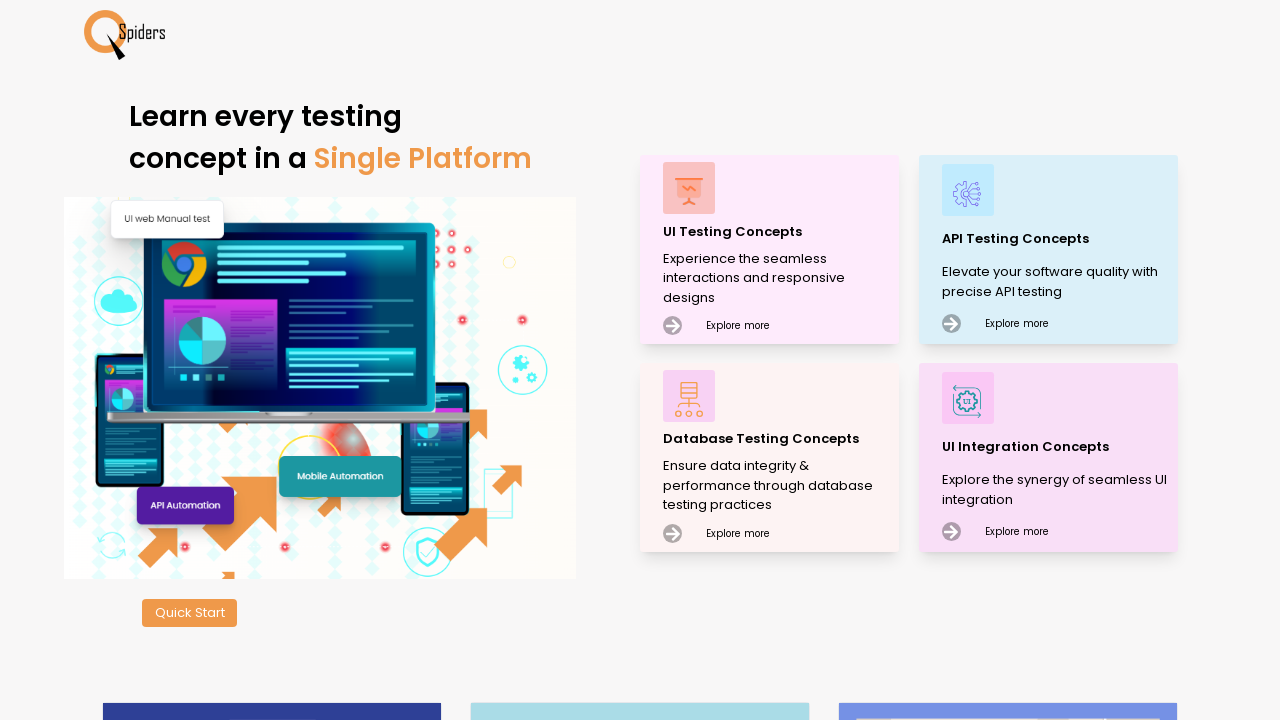

Clicked on 'UI Testing Concepts' link at (778, 232) on xpath=//p[text()='UI Testing Concepts']
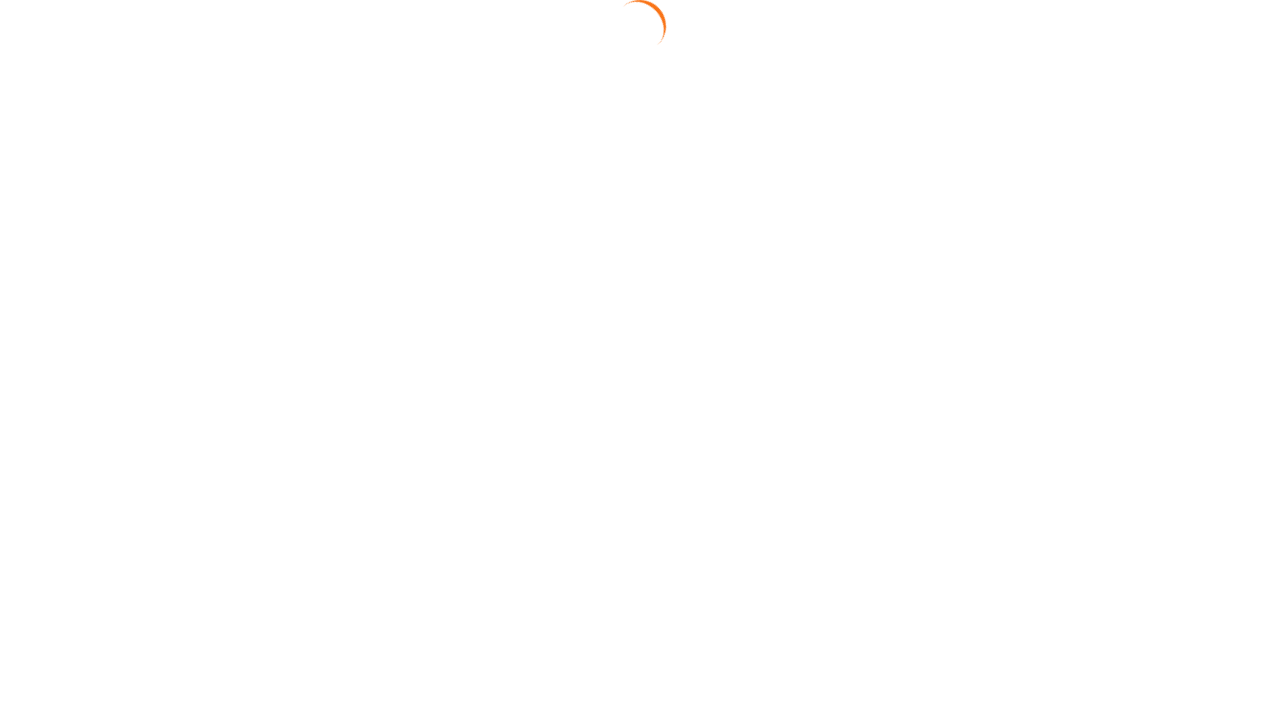

Clicked on 'Button' section at (42, 191) on xpath=//section[text()='Button']
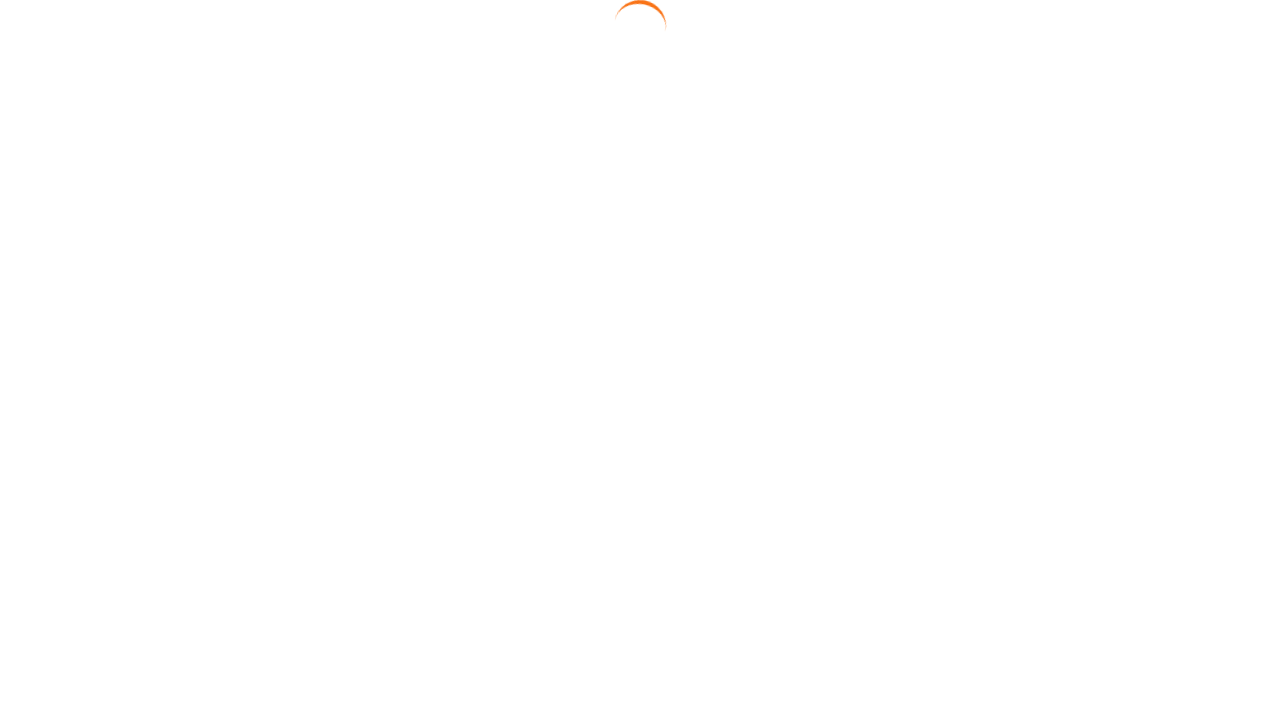

Clicked on 'Right Click' link to navigate to right-click demo at (1171, 162) on xpath=//a[text()='Right Click']
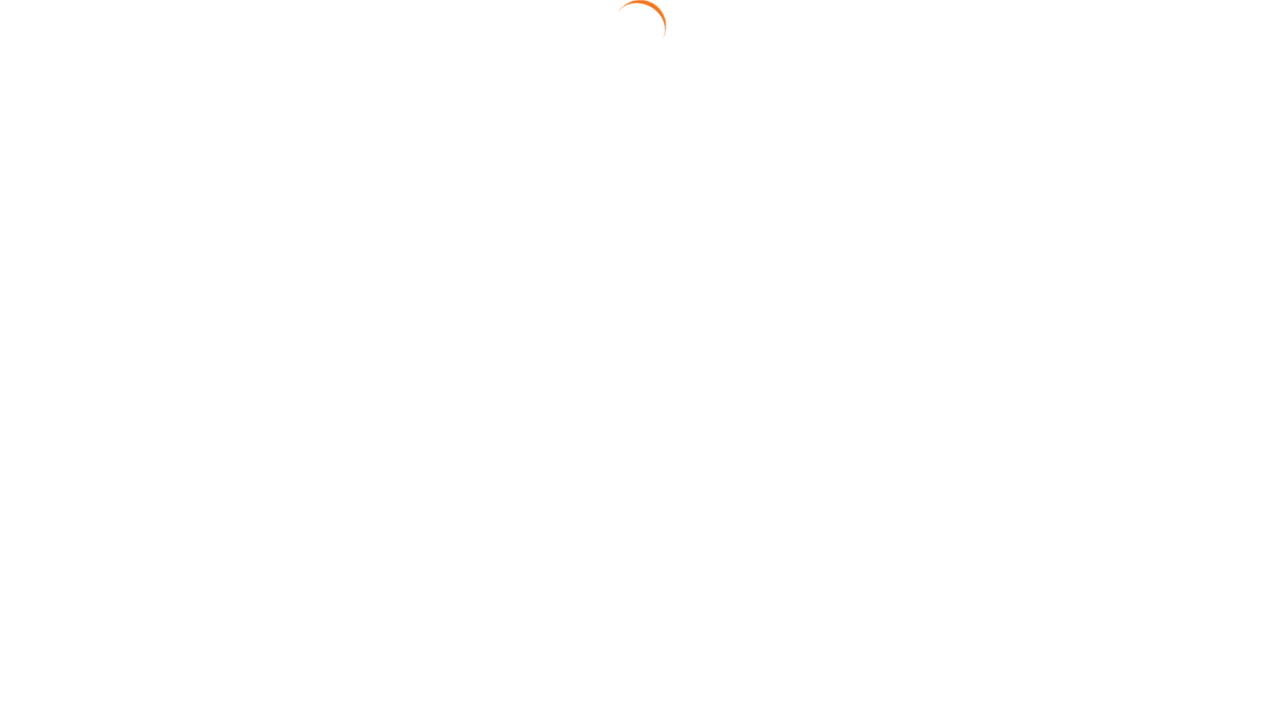

Performed right-click action on the button element at (378, 189) on #btn_a
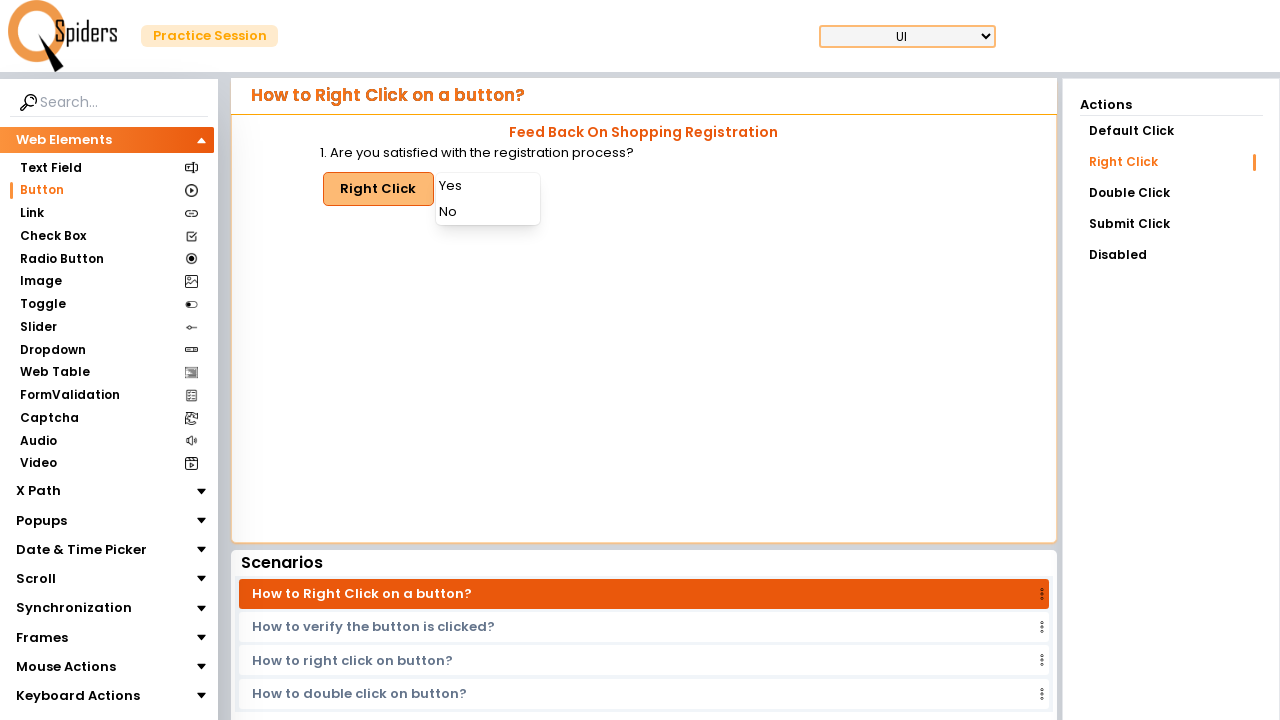

Waited for context menu to appear
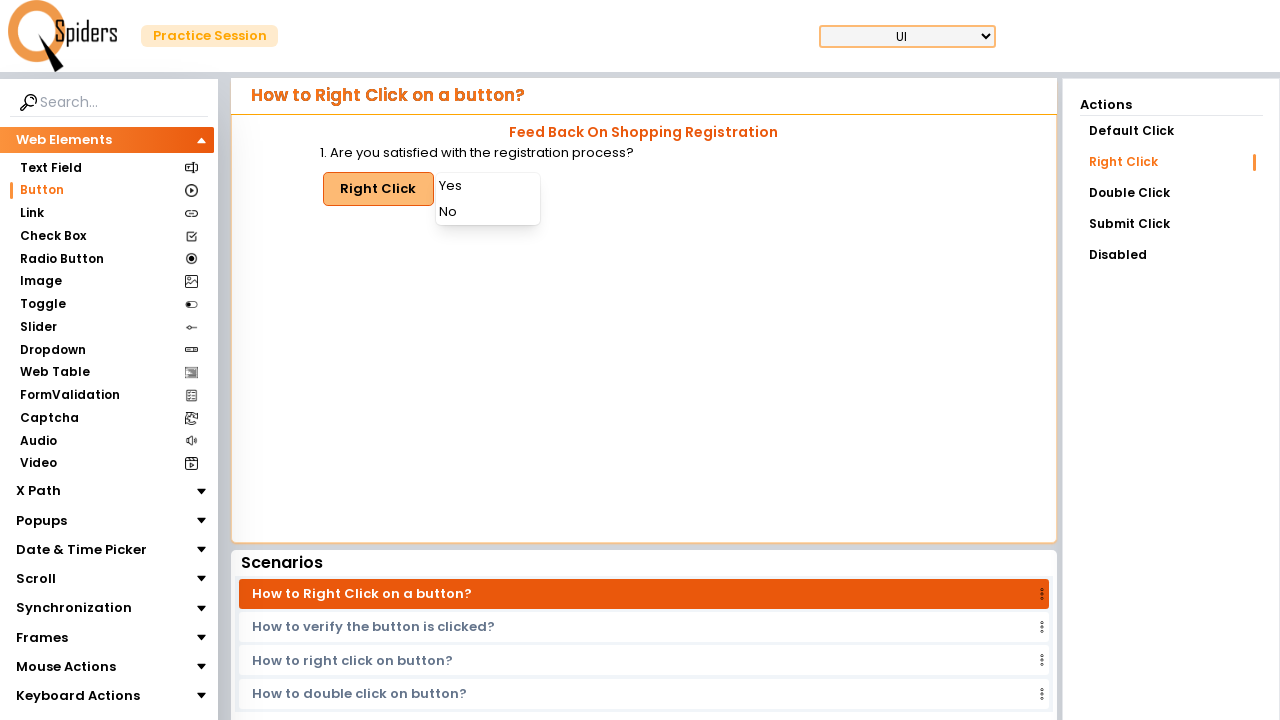

Selected 'Yes' option from context menu at (488, 186) on xpath=//div[text()='Yes']
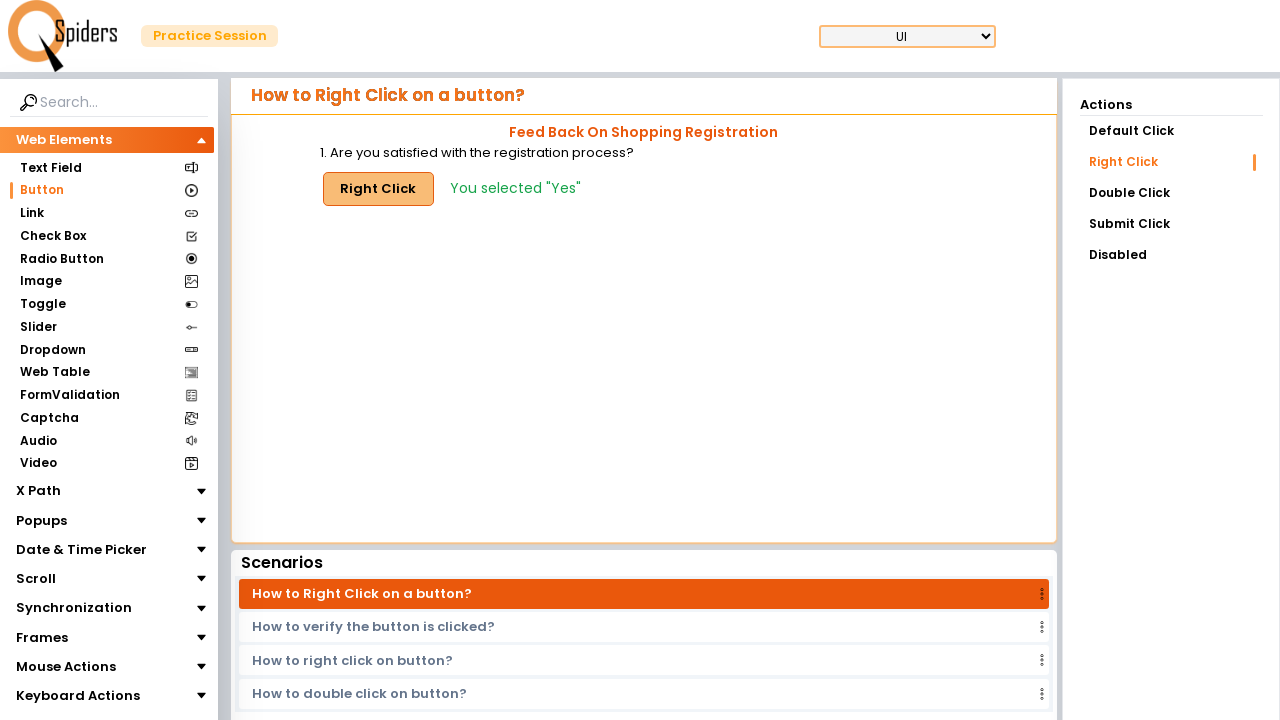

Result message 'You selected' is now visible
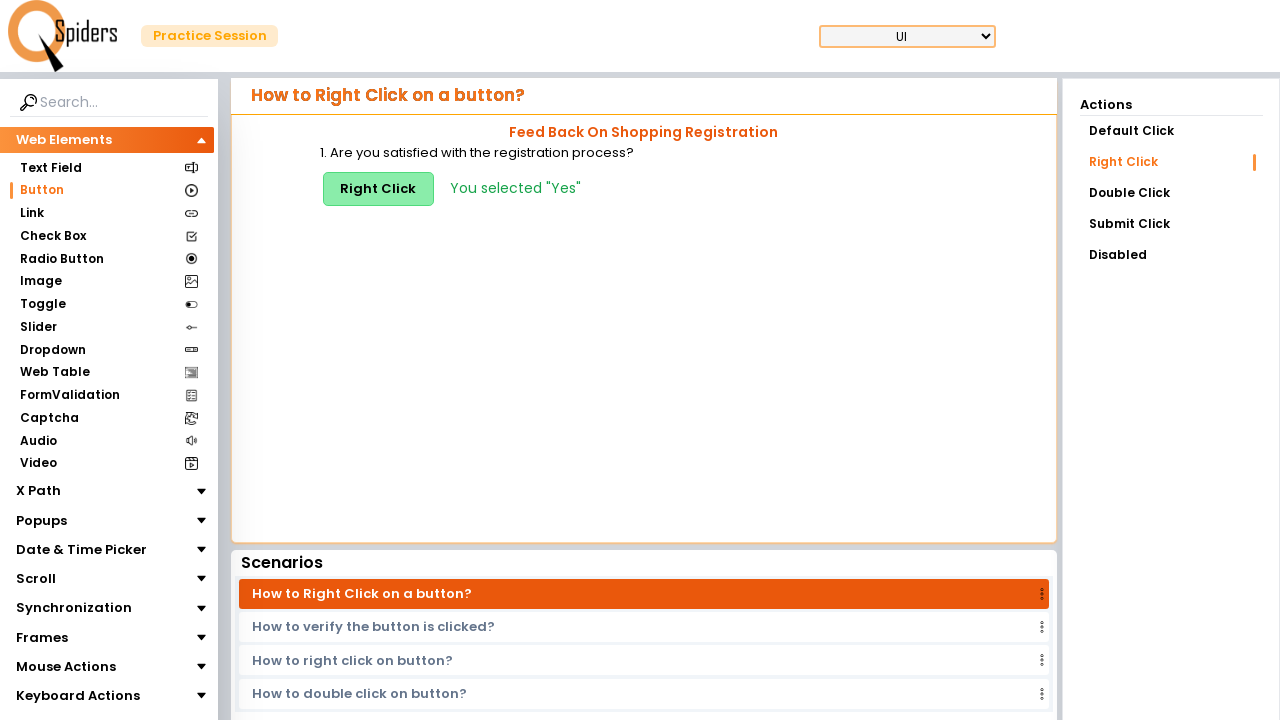

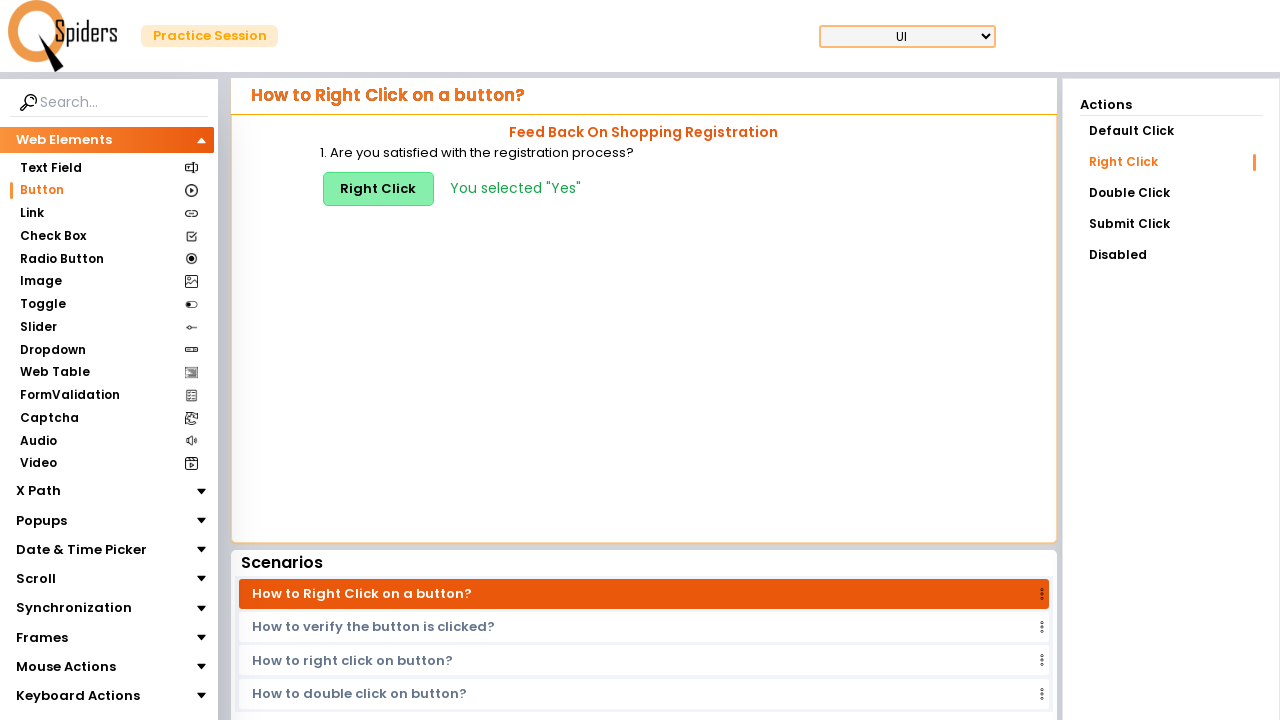